Tests double-click and right-click (context click) functionality on a button element within an iframe

Starting URL: https://jqueryui.com/button/

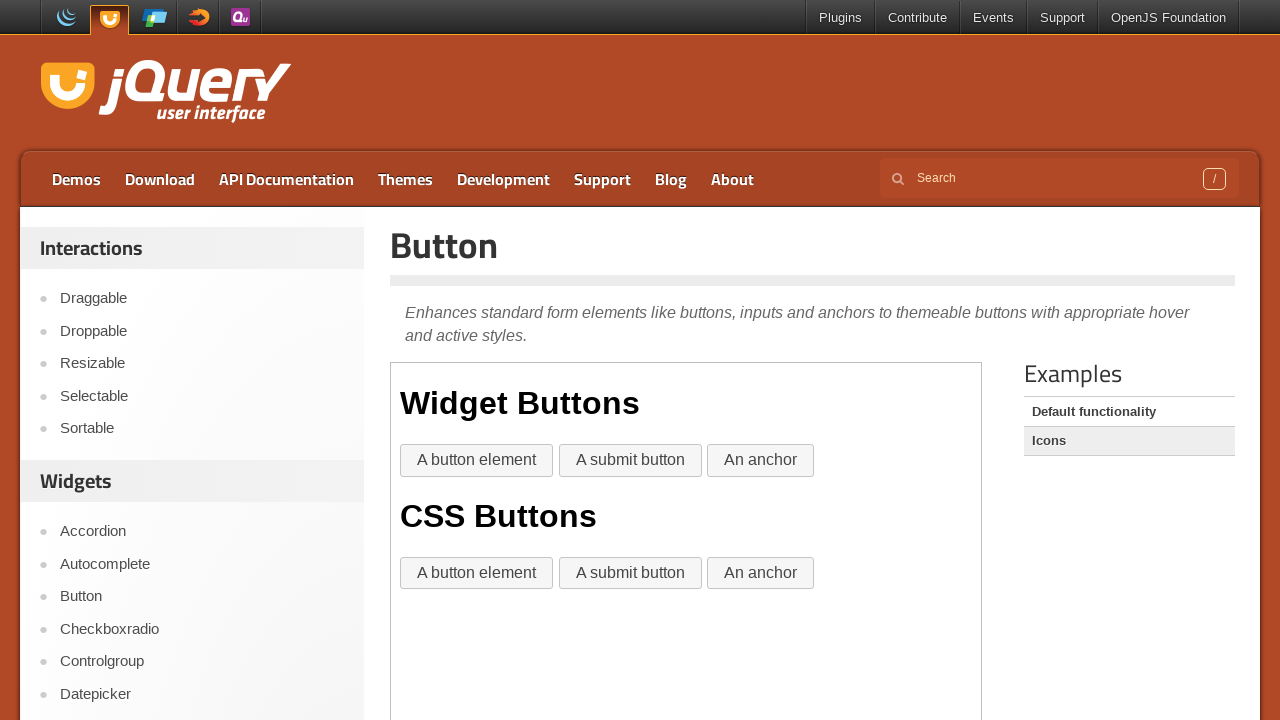

Located the demo iframe
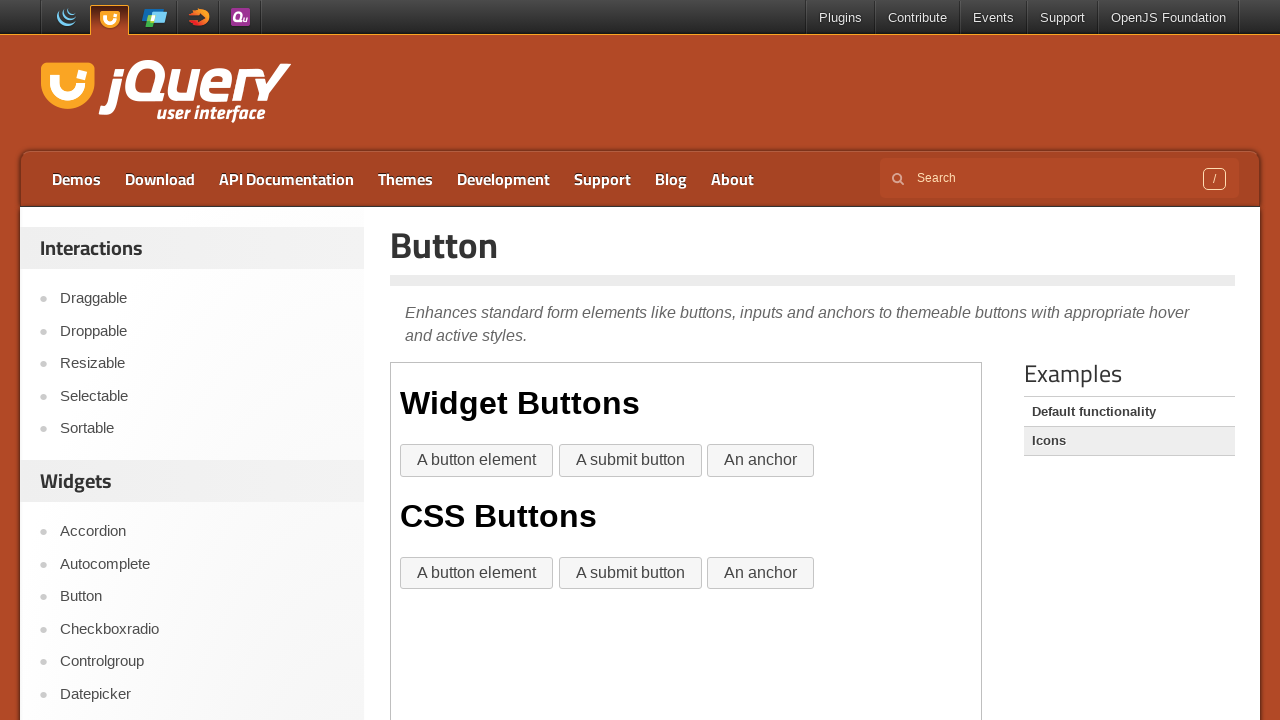

Located the anchor element within the iframe
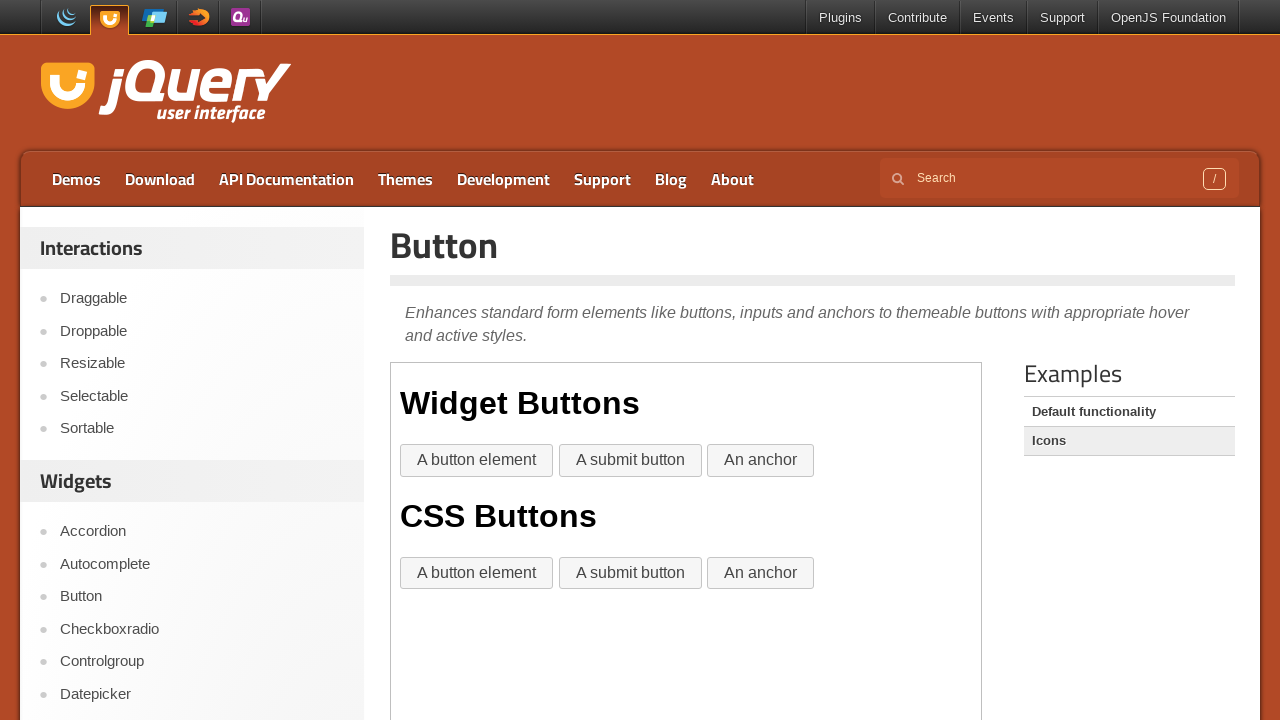

Double-clicked on the anchor element at (761, 461) on .demo-frame >> internal:control=enter-frame >> xpath=//div[@class = 'widget']//a
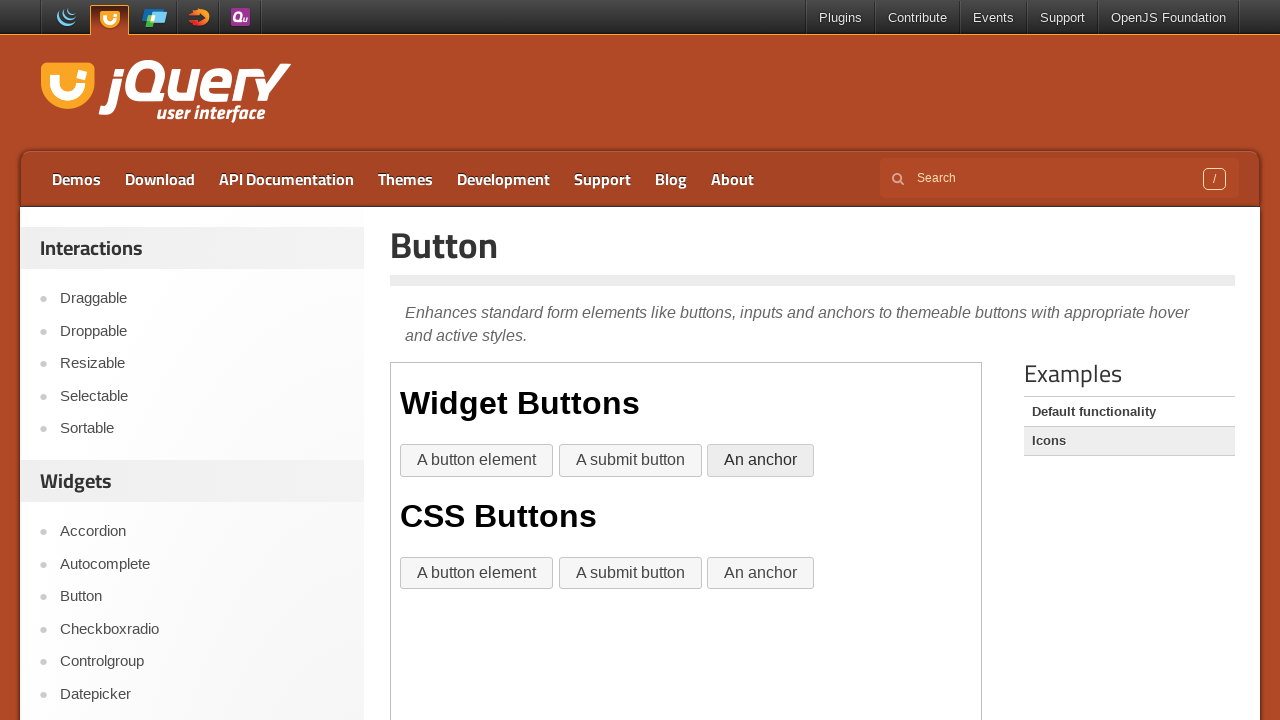

Right-clicked (context clicked) on the anchor element at (761, 461) on .demo-frame >> internal:control=enter-frame >> xpath=//div[@class = 'widget']//a
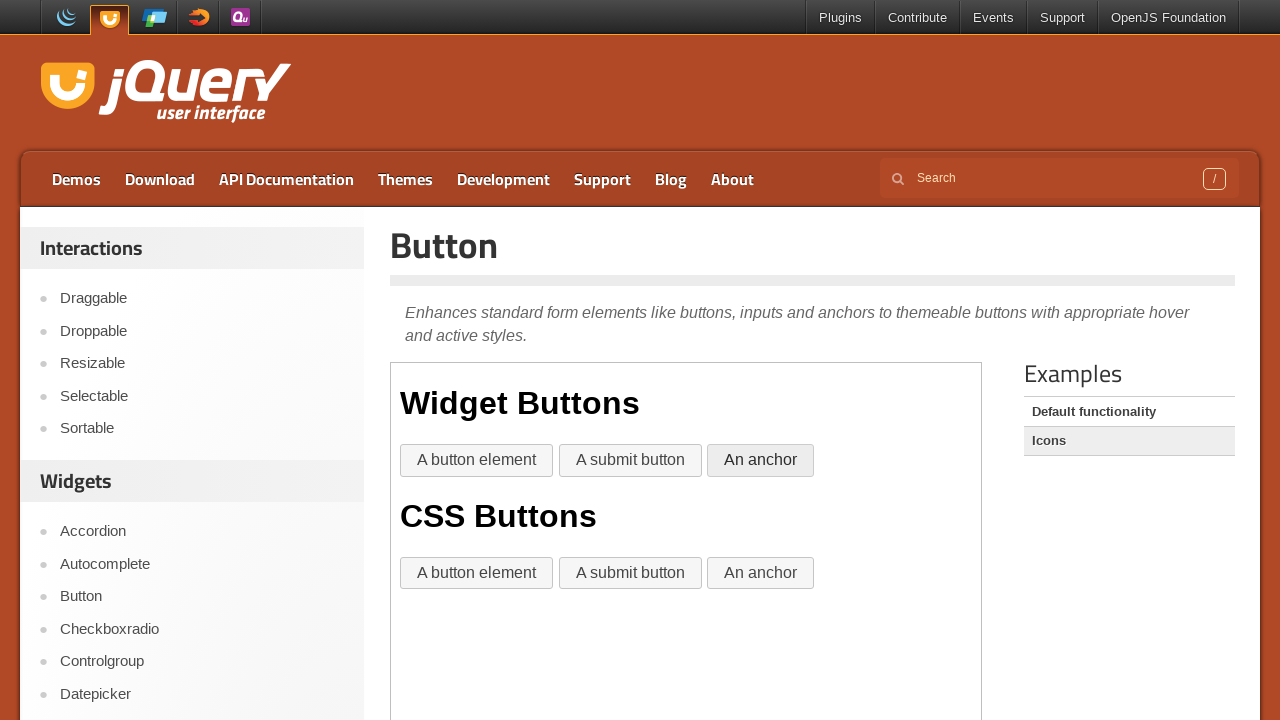

Pressed Escape to close the context menu
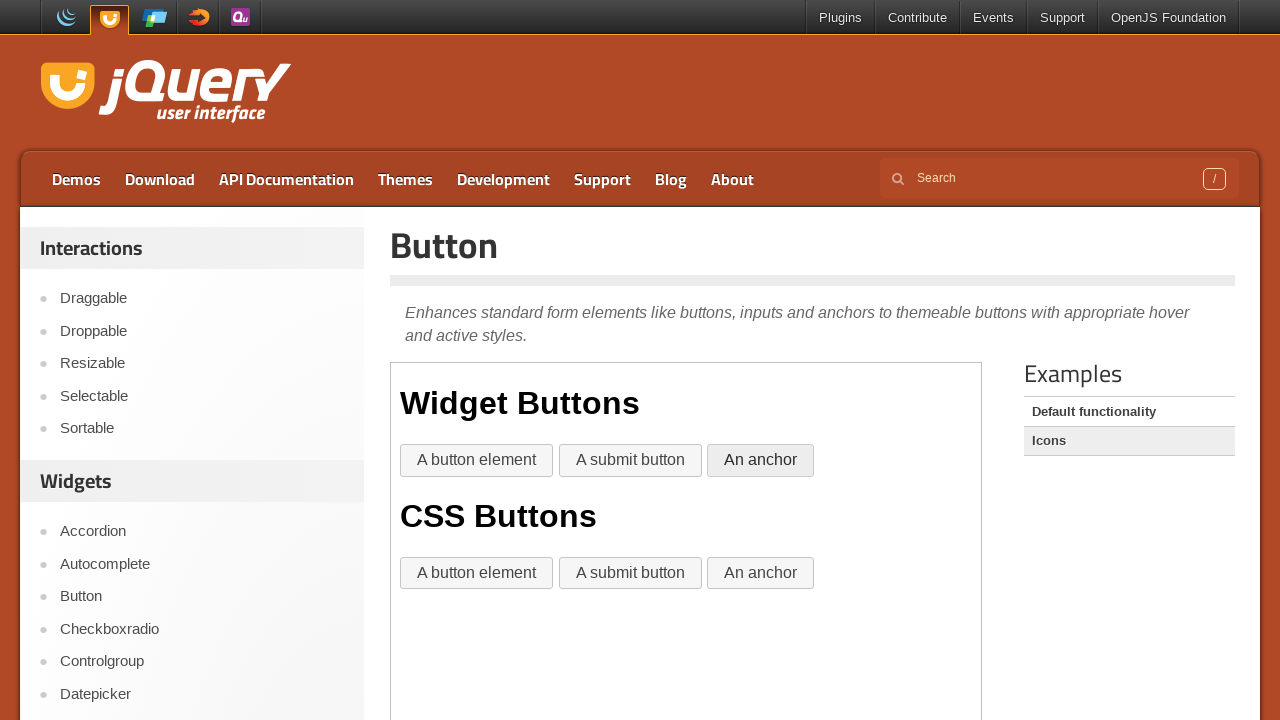

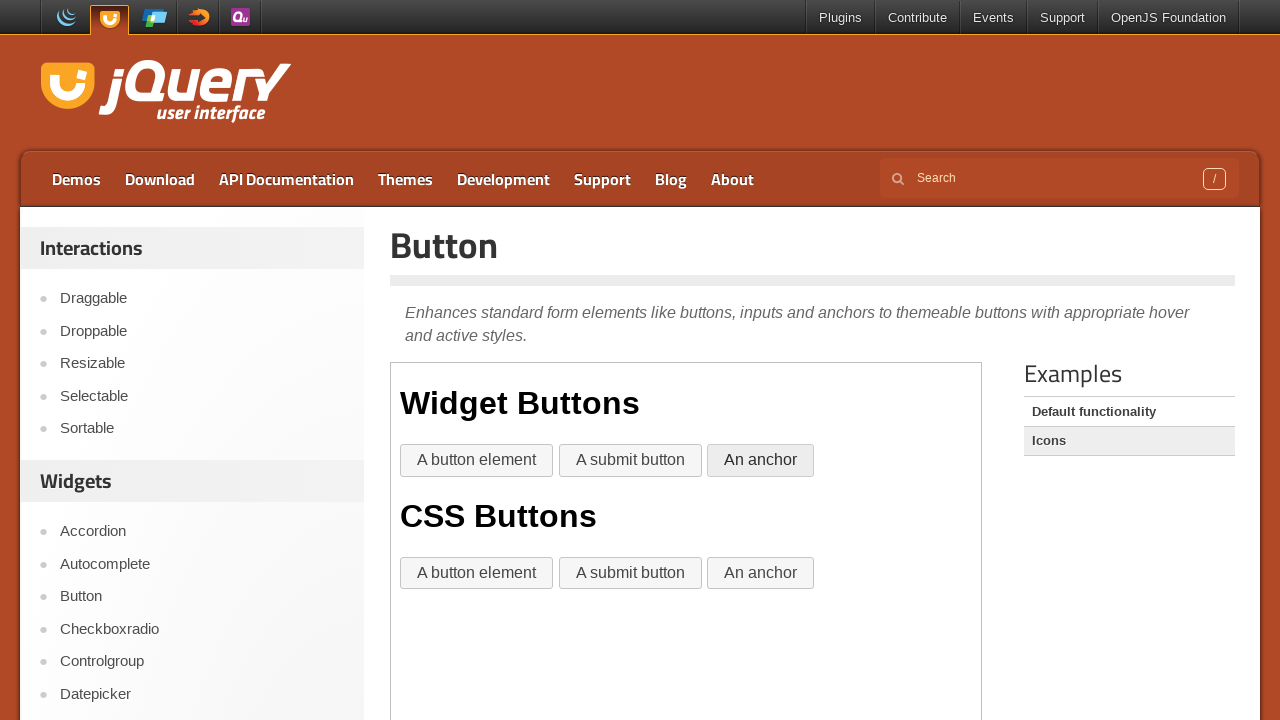